Tests that entering invalid credentials shows "Your username is invalid!" error message

Starting URL: https://the-internet.herokuapp.com/login

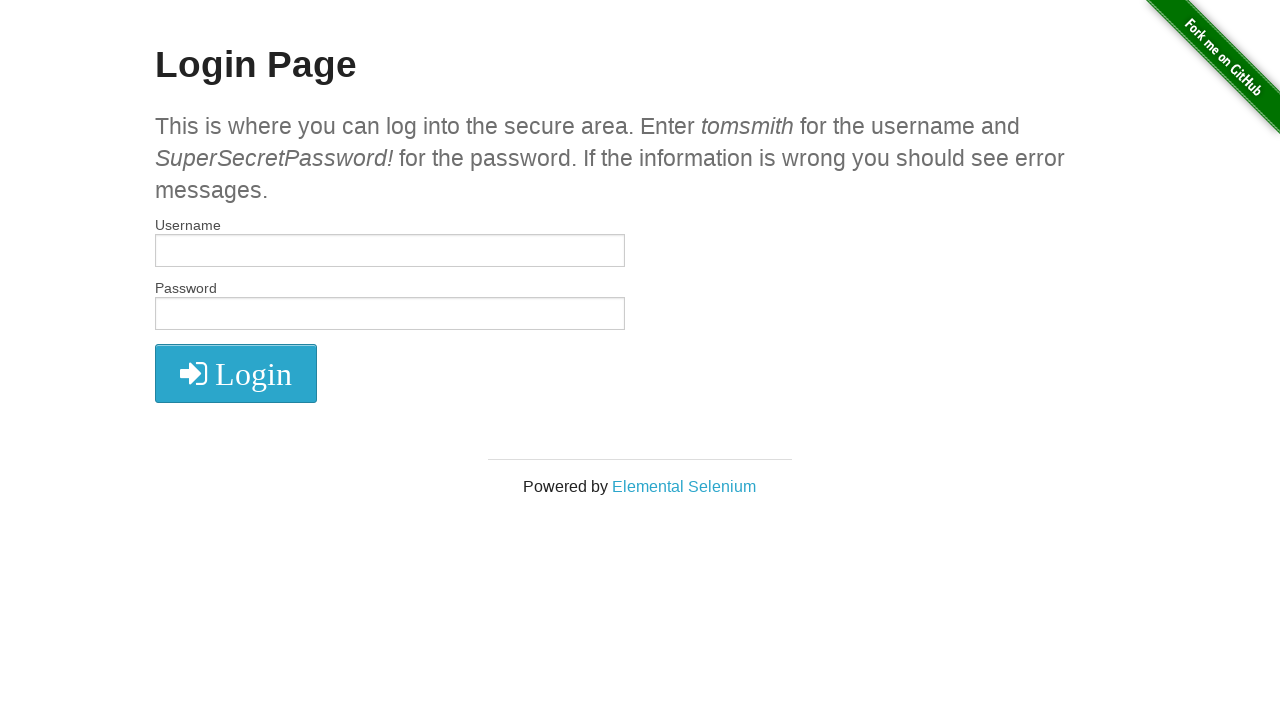

Filled username field with 'abcd' on #username
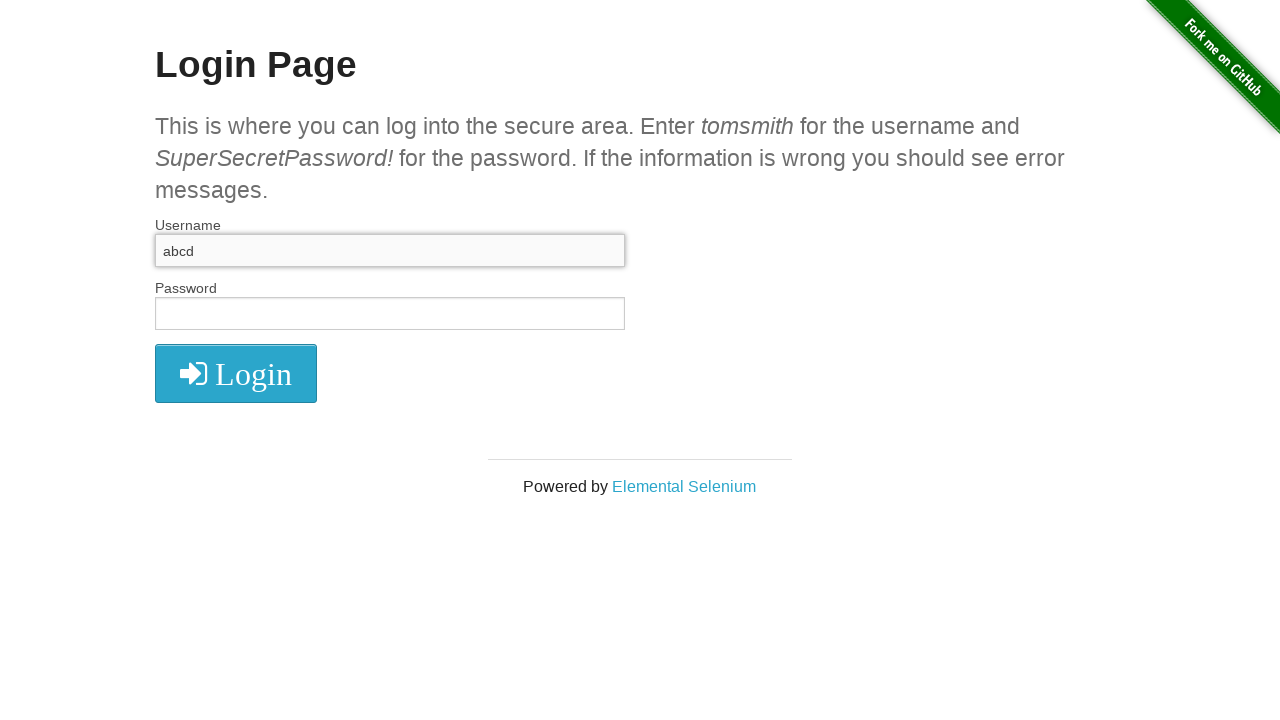

Filled password field with '123' on #password
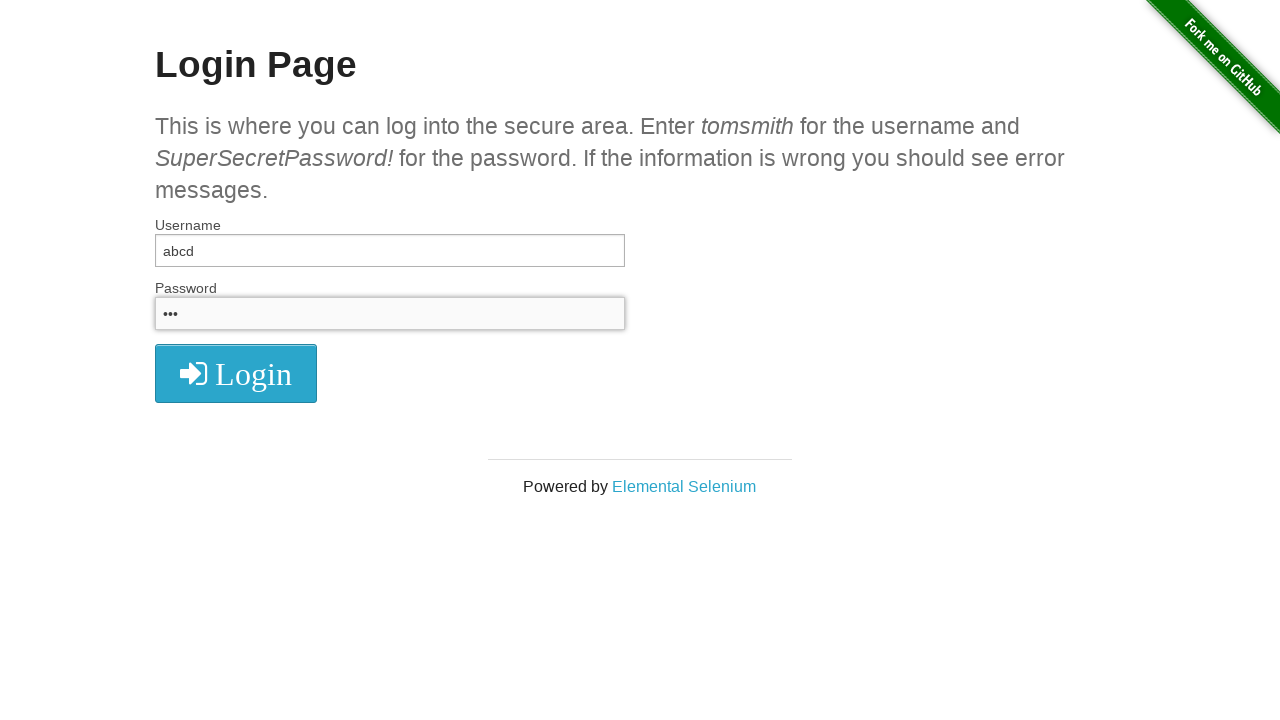

Clicked Login button at (236, 373) on button[type='submit']
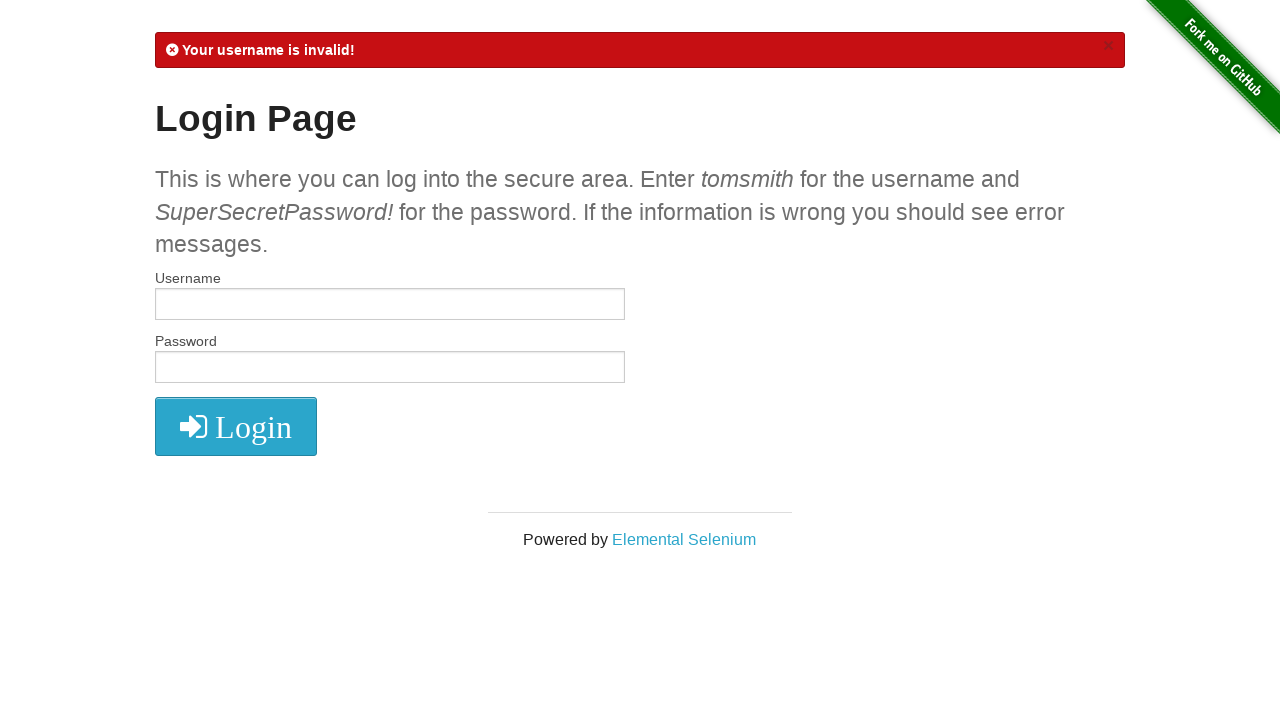

Located error message element
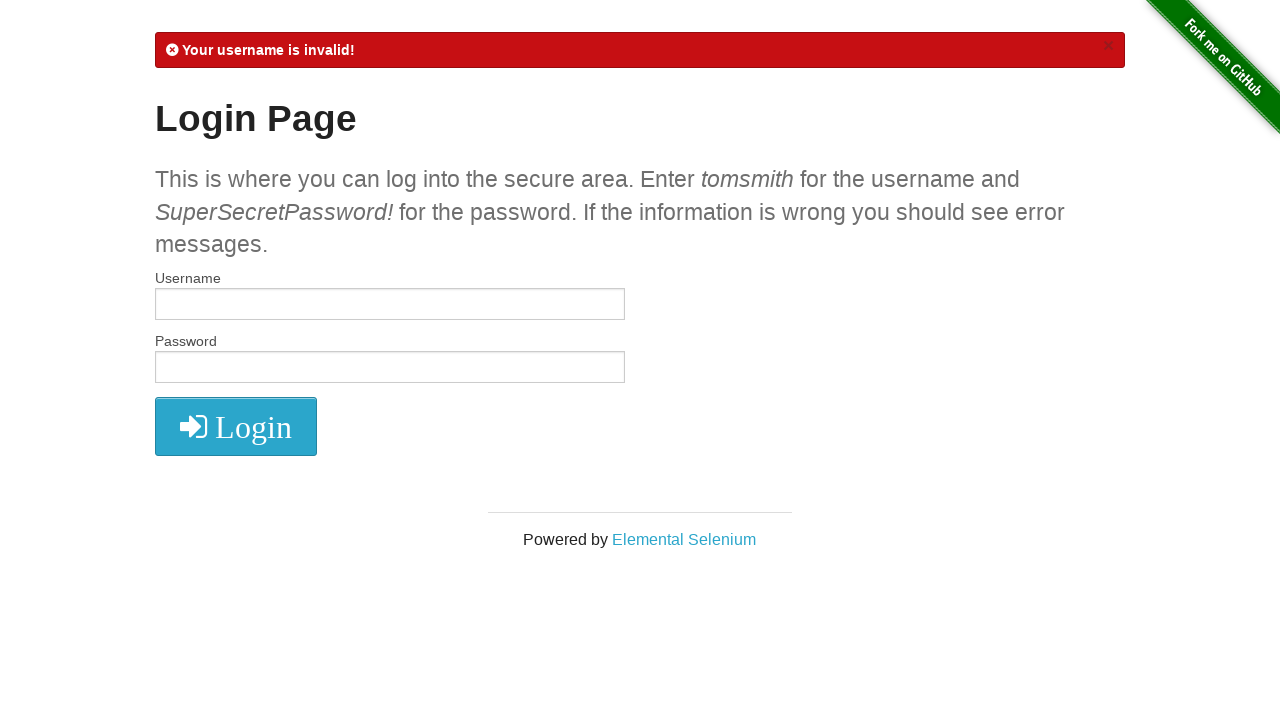

Verified 'Your username is invalid!' error message is displayed
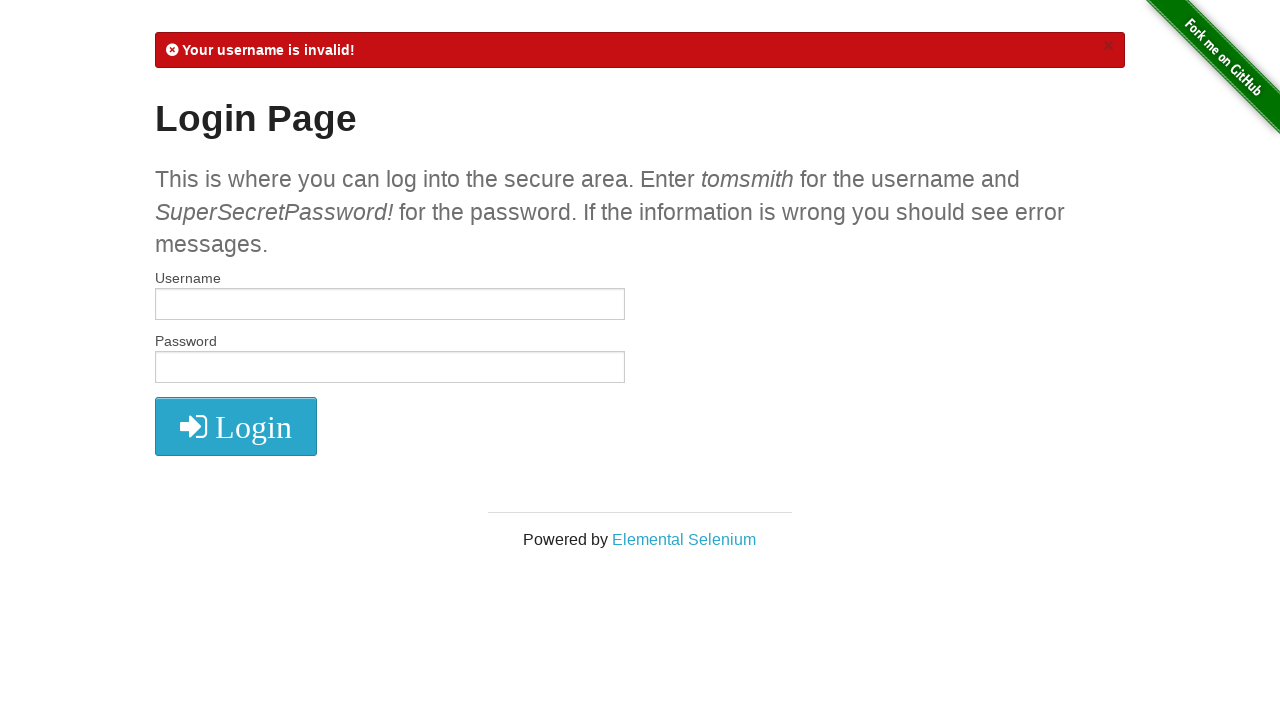

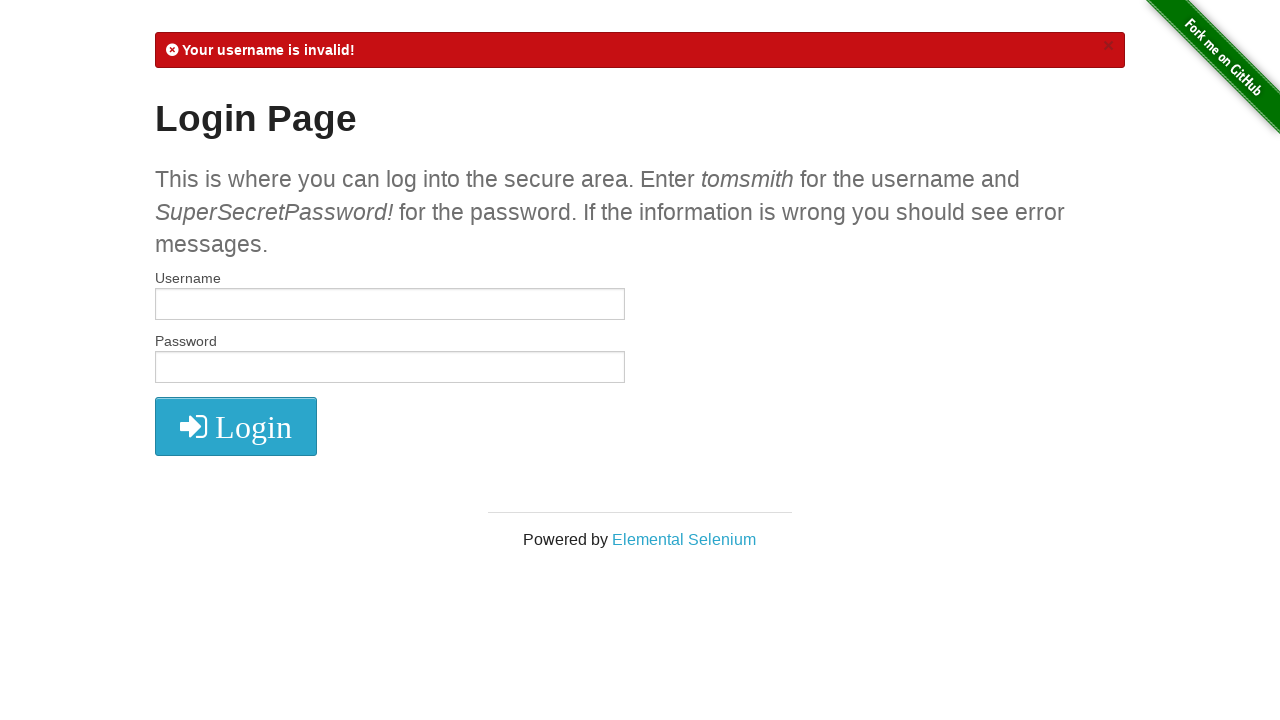